Tests e-commerce order flow by searching for products containing "ca", adding Cashews to cart, and proceeding through checkout to place order

Starting URL: https://rahulshettyacademy.com/seleniumPractise/#/

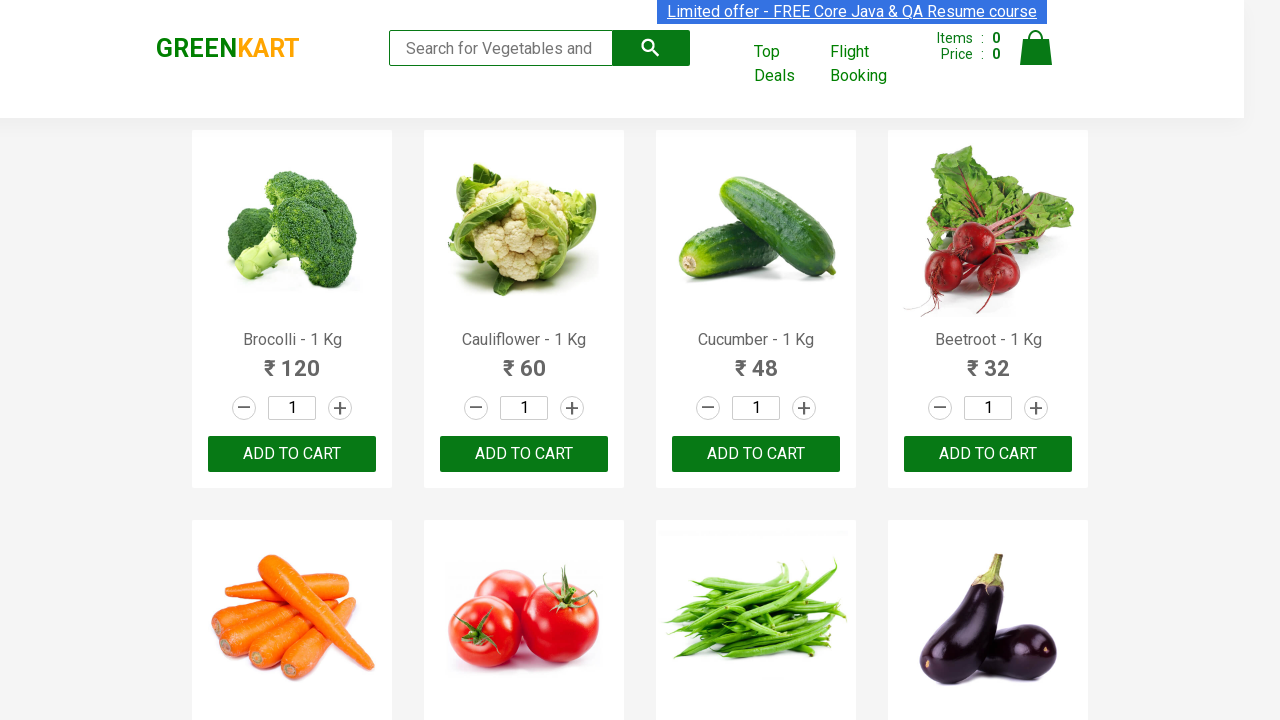

Filled search field with 'ca' to filter products on .search-keyword
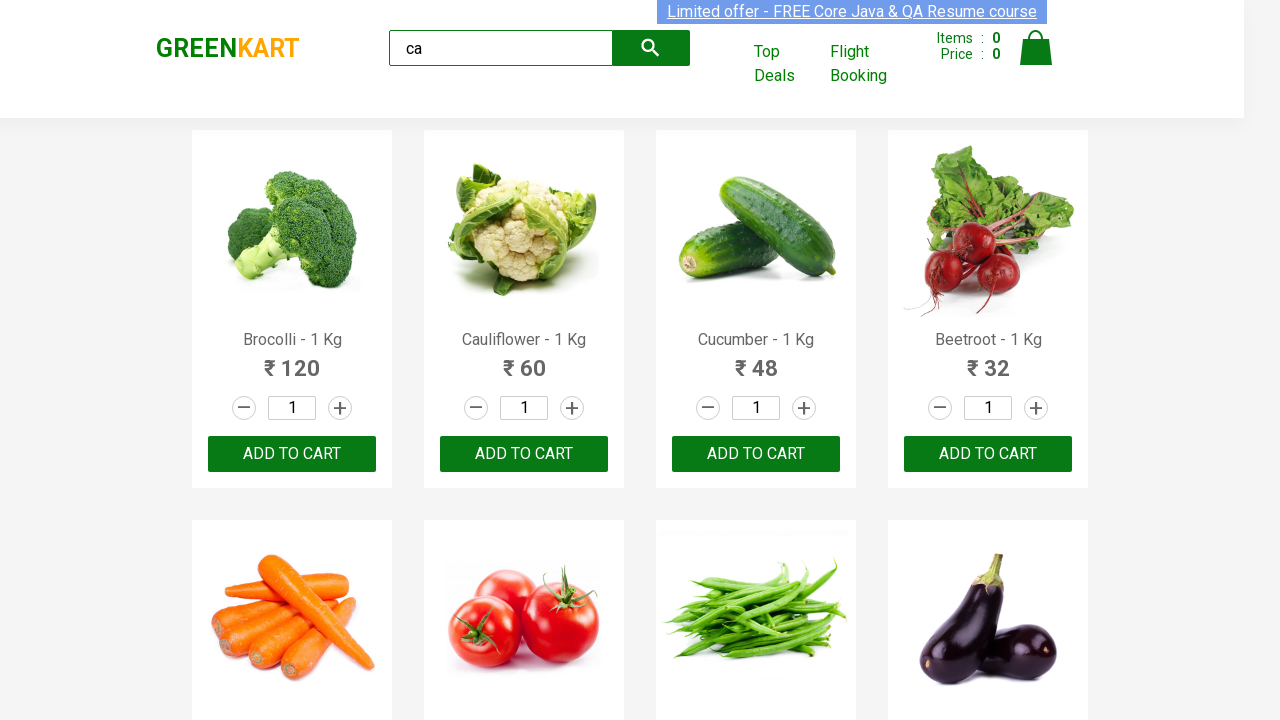

Waited for filtered products to load
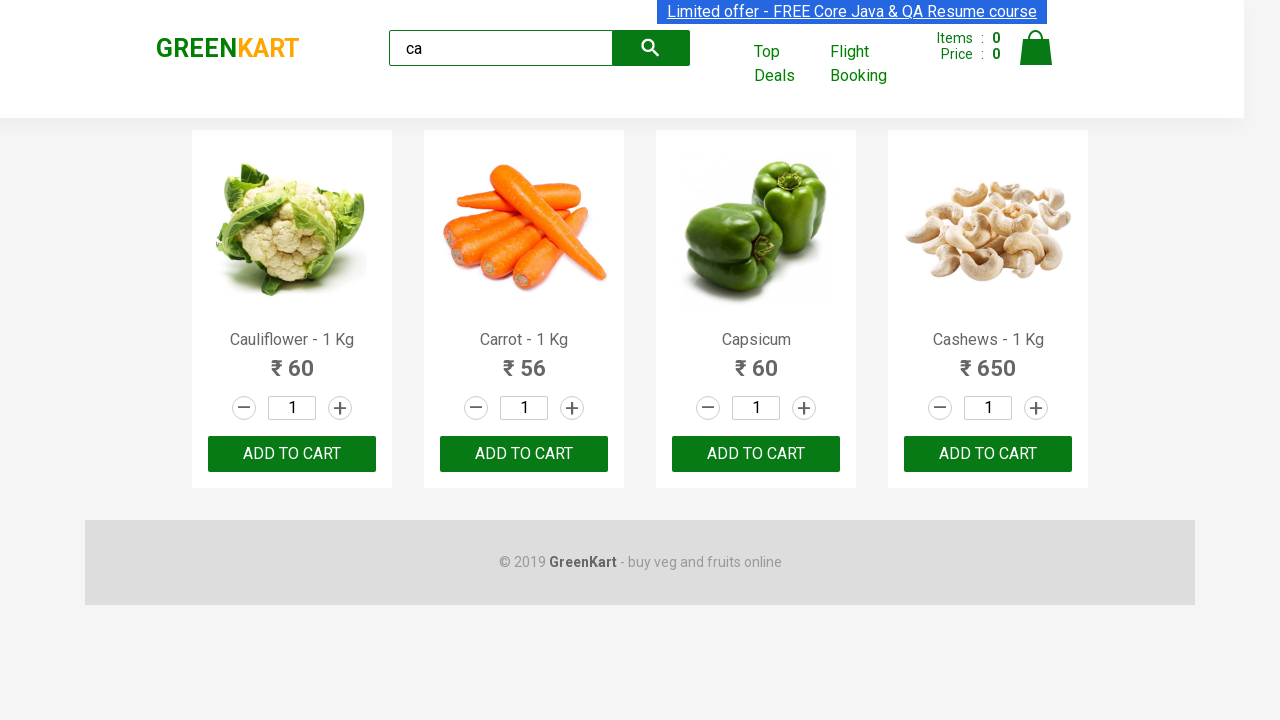

Retrieved list of product elements from page
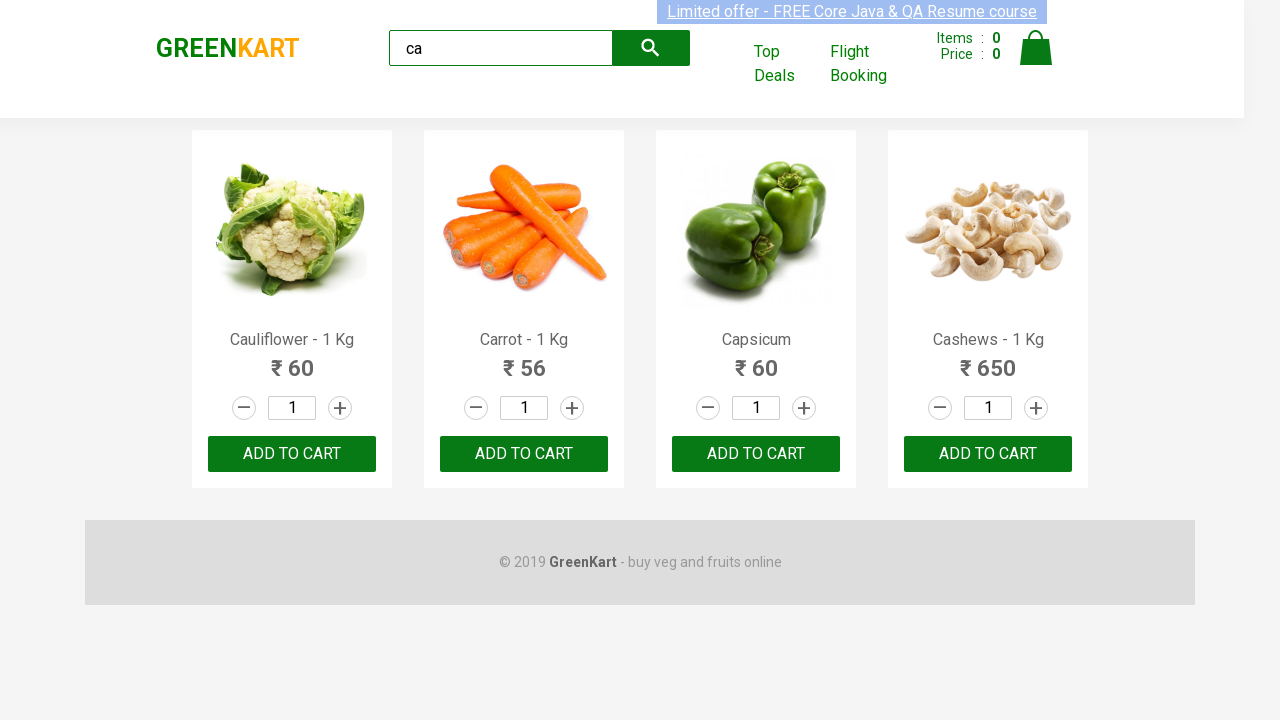

Extracted product name: Cauliflower - 1 Kg
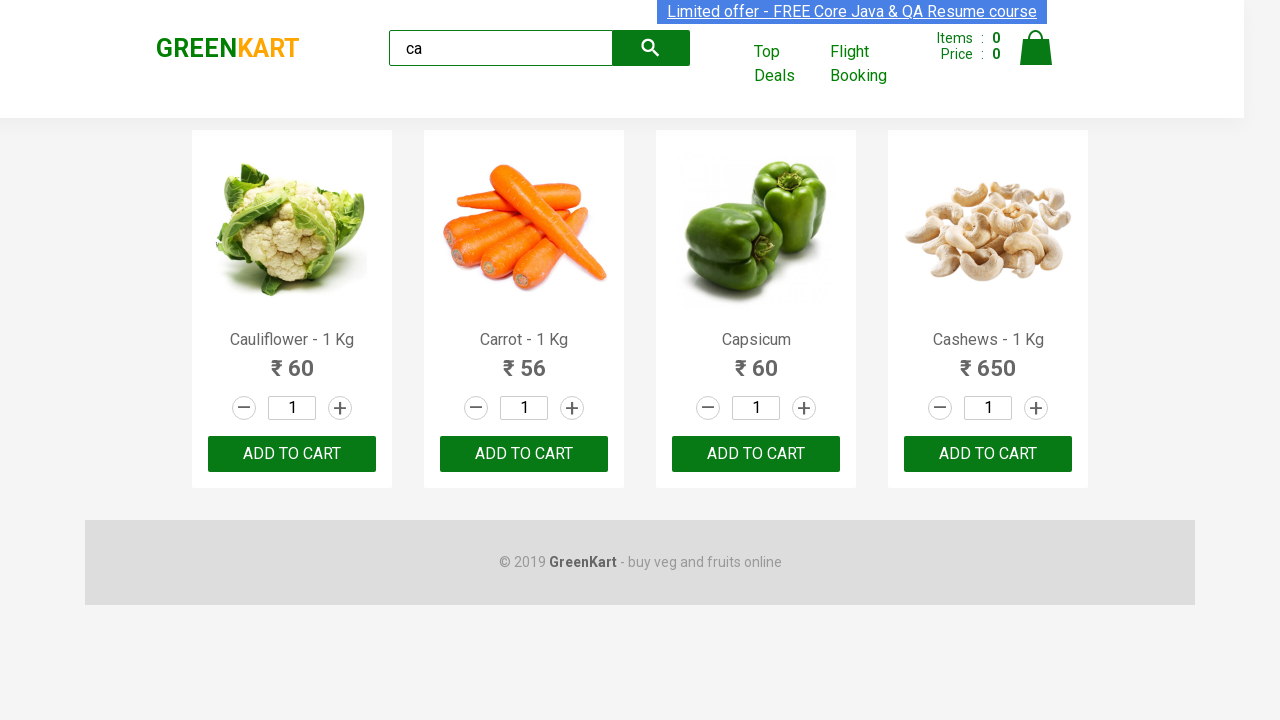

Extracted product name: Carrot - 1 Kg
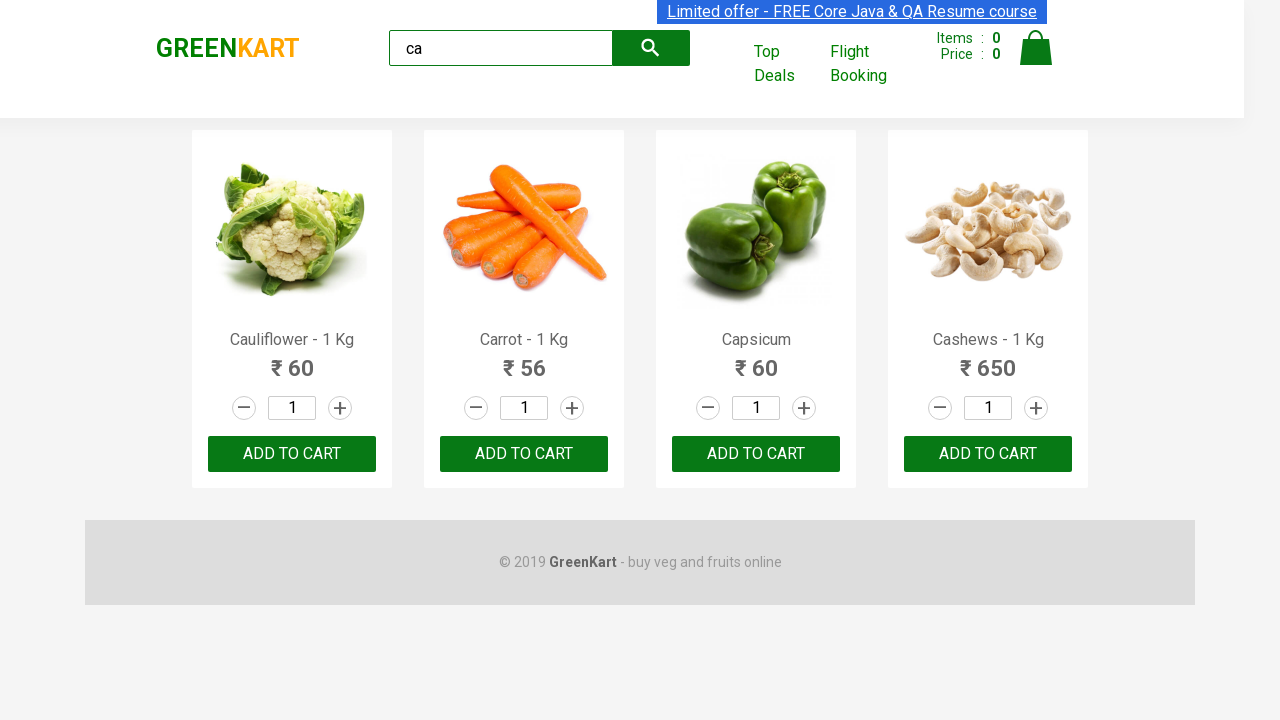

Extracted product name: Capsicum
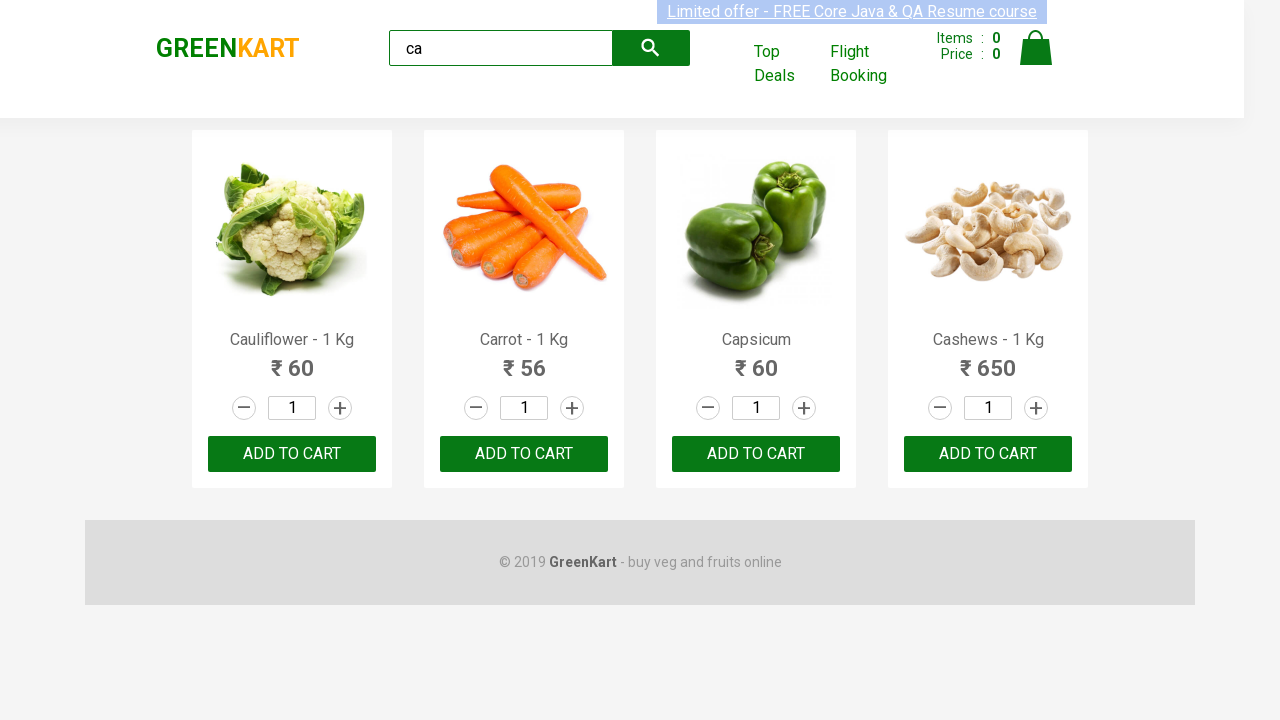

Extracted product name: Cashews - 1 Kg
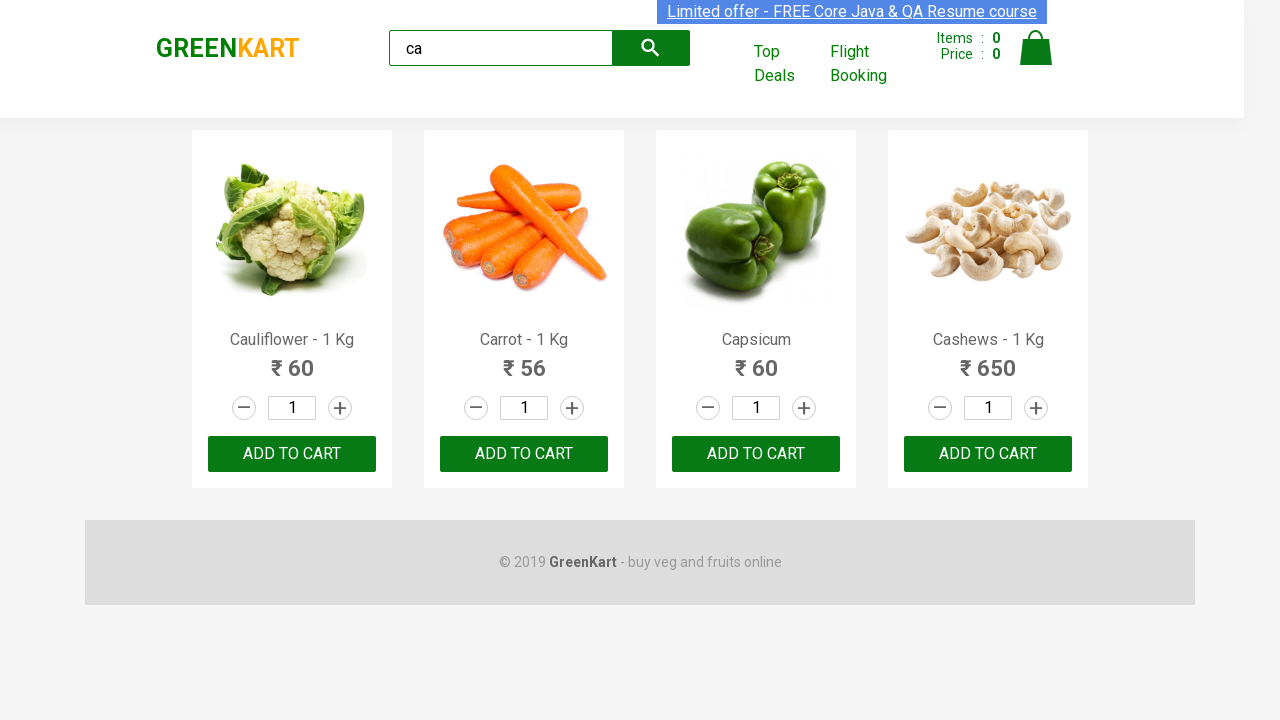

Clicked 'Add to Cart' button for Cashews product at (988, 454) on .products .product >> nth=3 >> button
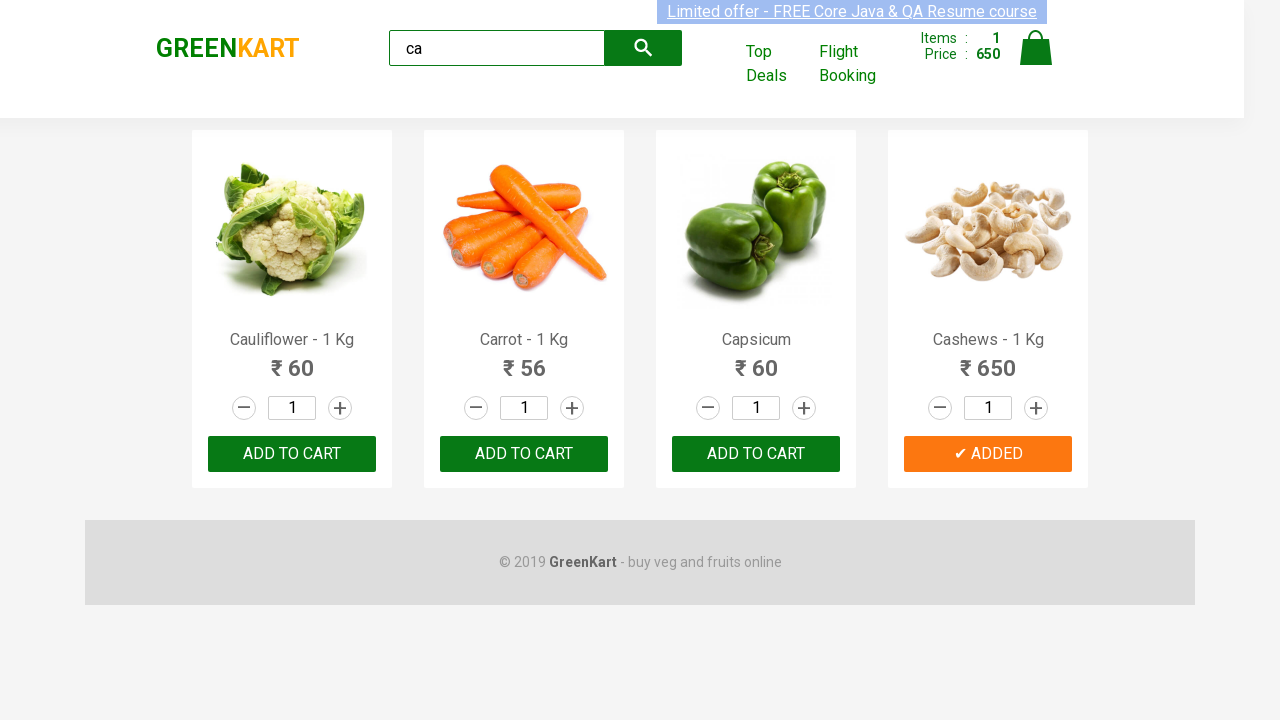

Clicked cart icon to open shopping cart at (1036, 48) on .cart-icon > img
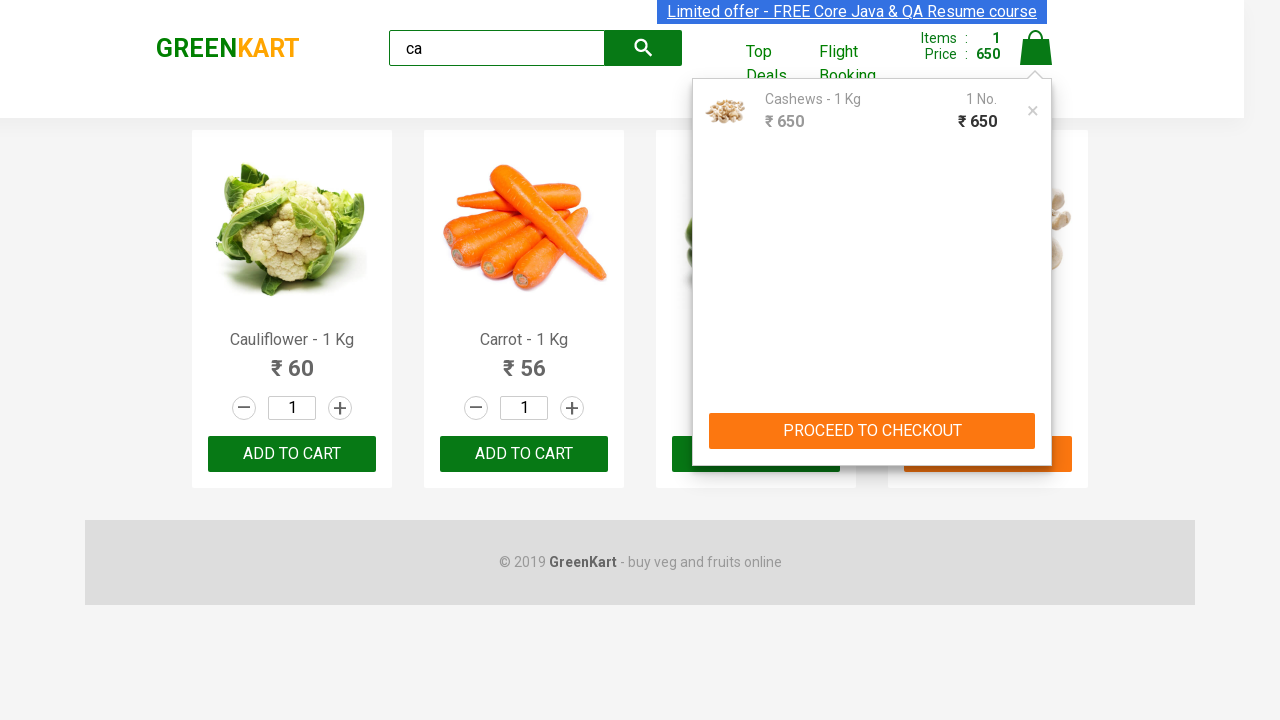

Clicked 'PROCEED TO CHECKOUT' button at (872, 431) on .cart-preview > .action-block >> text=PROCEED TO CHECKOUT
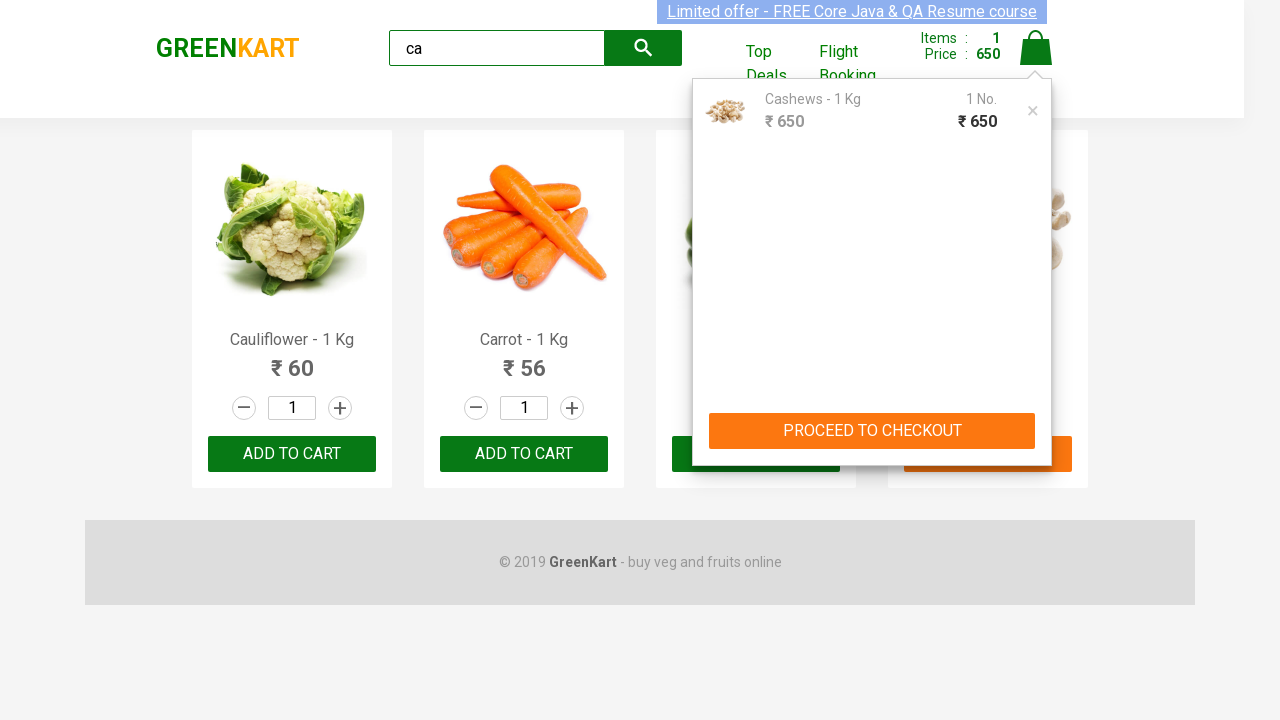

Clicked 'Place Order' button to complete purchase at (1036, 420) on text=Place Order
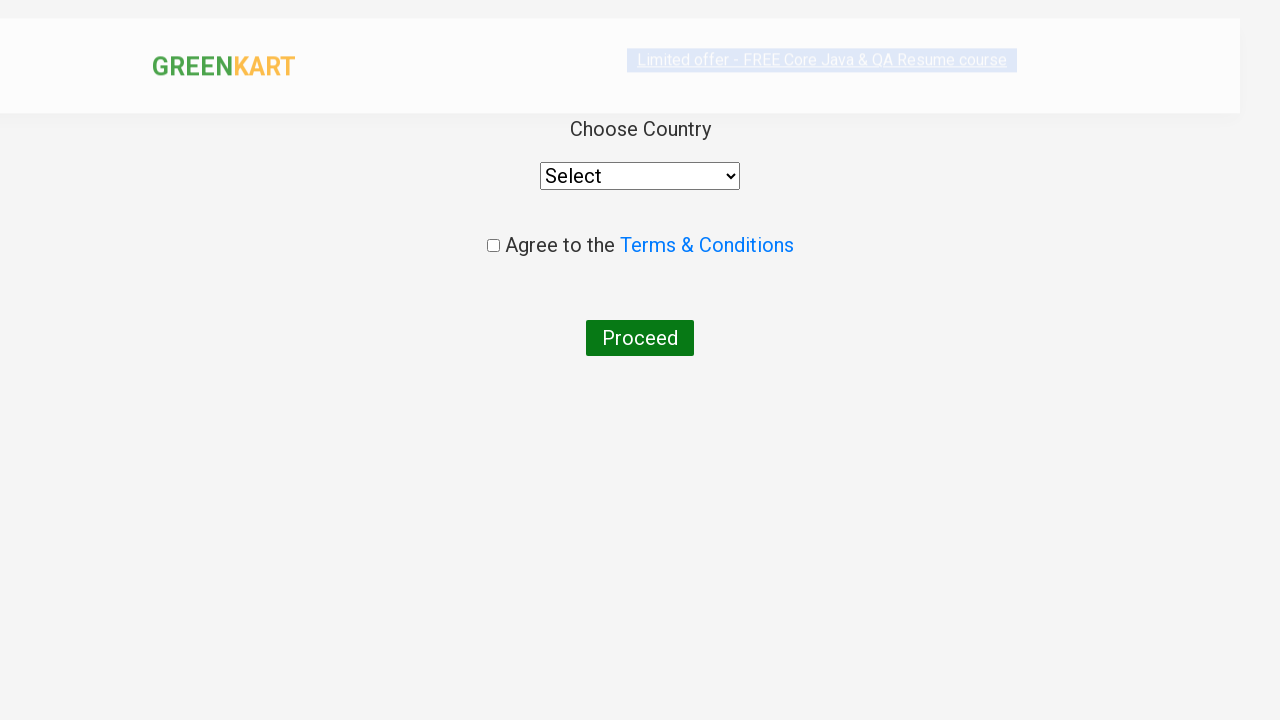

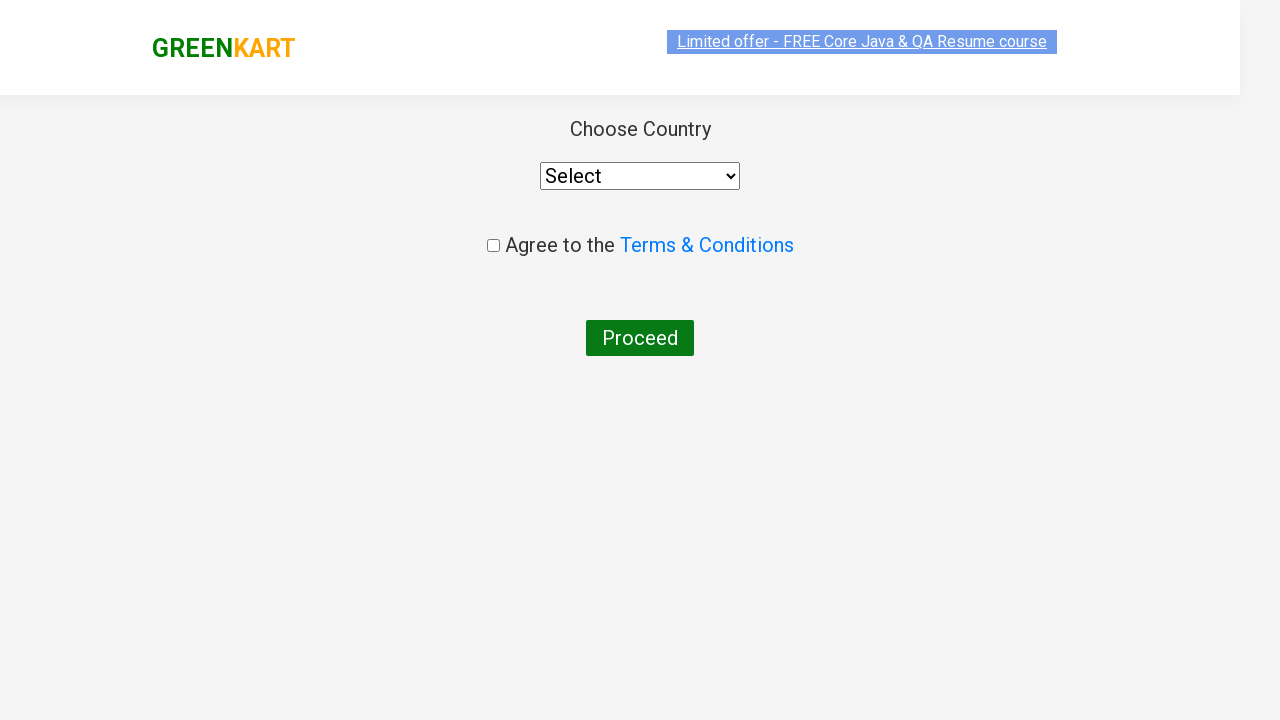